Tests click-and-hold interaction on a circle element by holding the mouse button for 2 seconds before releasing

Starting URL: https://demoapps.qspiders.com/ui/clickHold?sublist=0&scenario=1

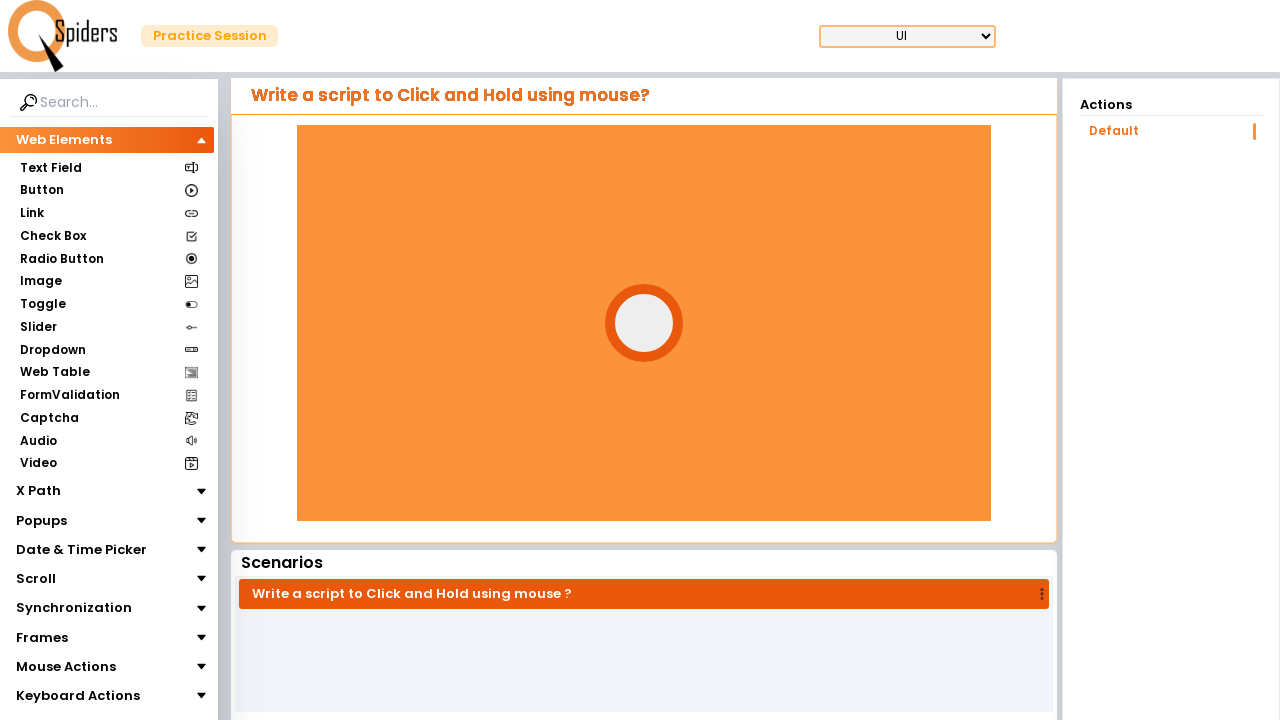

Located the circle element
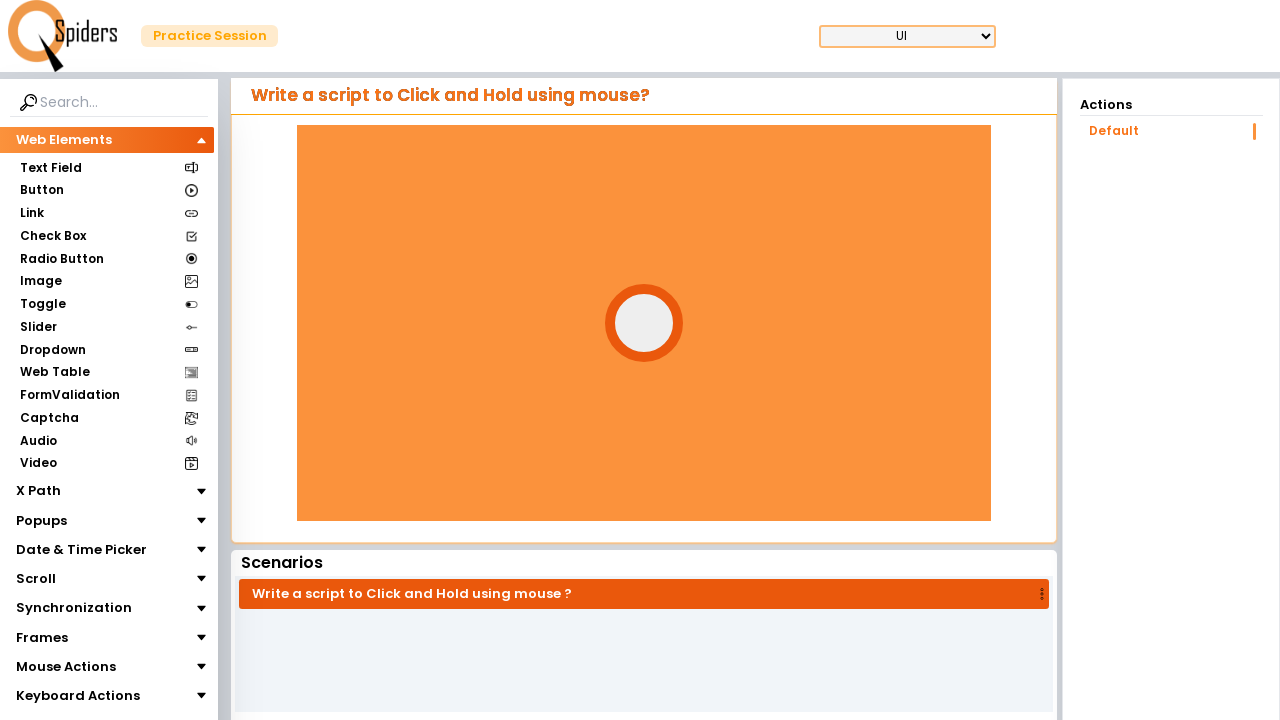

Moved mouse to center of circle element at (644, 323)
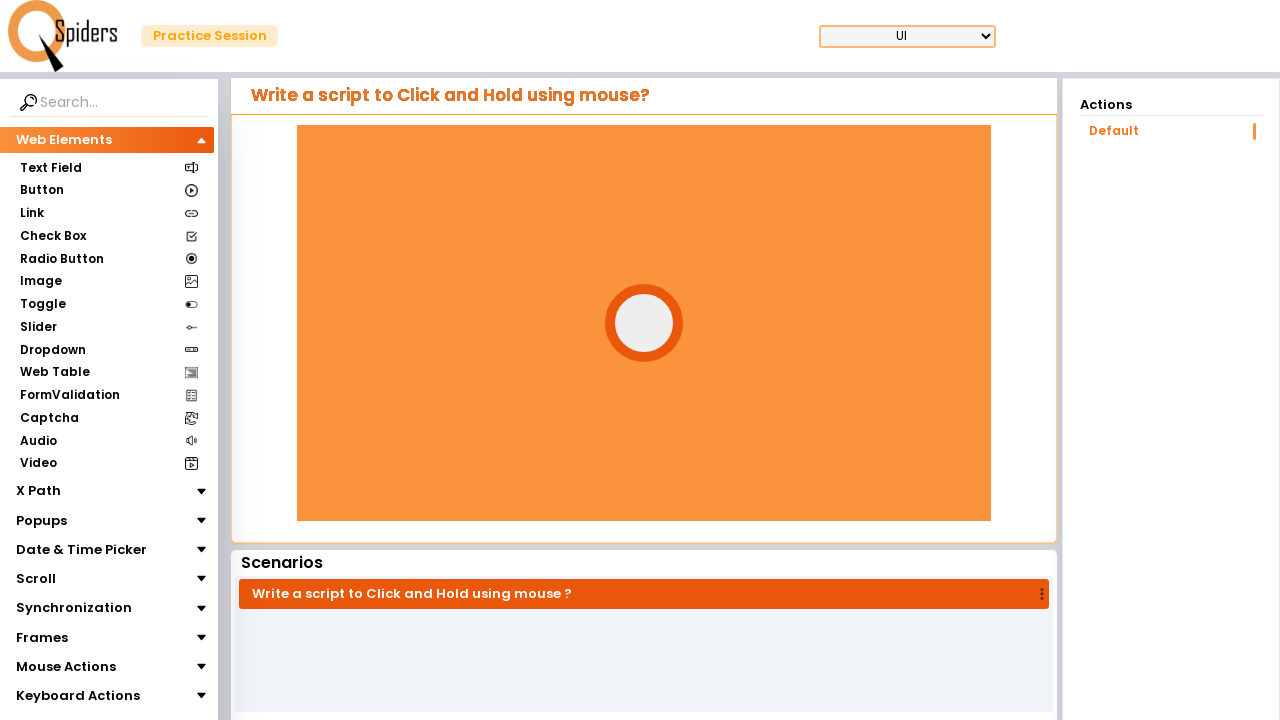

Pressed mouse button down on circle at (644, 323)
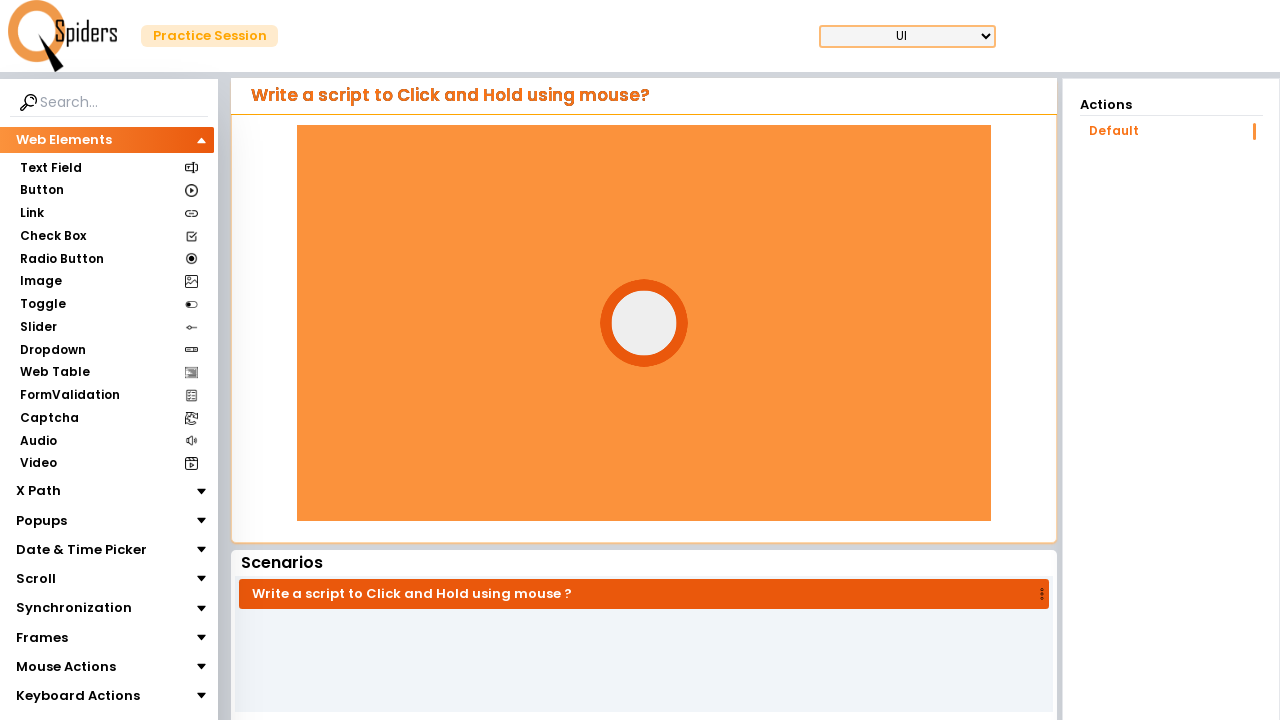

Held mouse button for 2 seconds
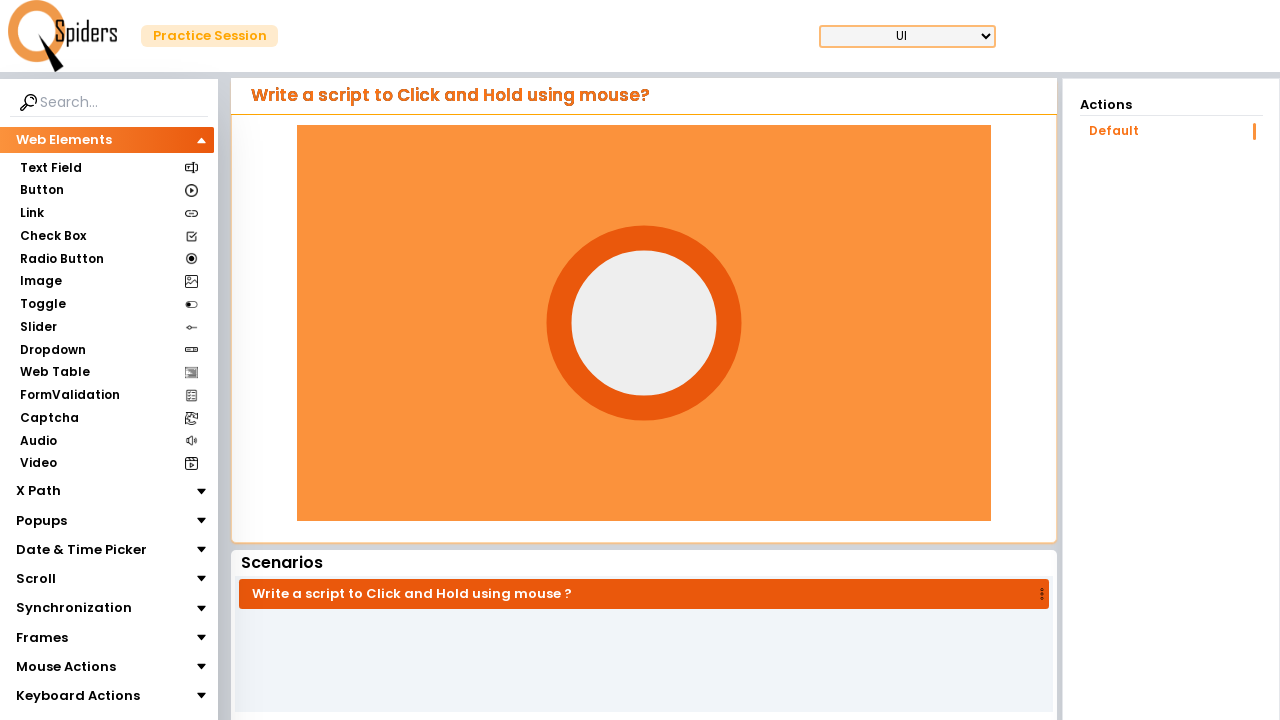

Released mouse button after click-and-hold interaction at (644, 323)
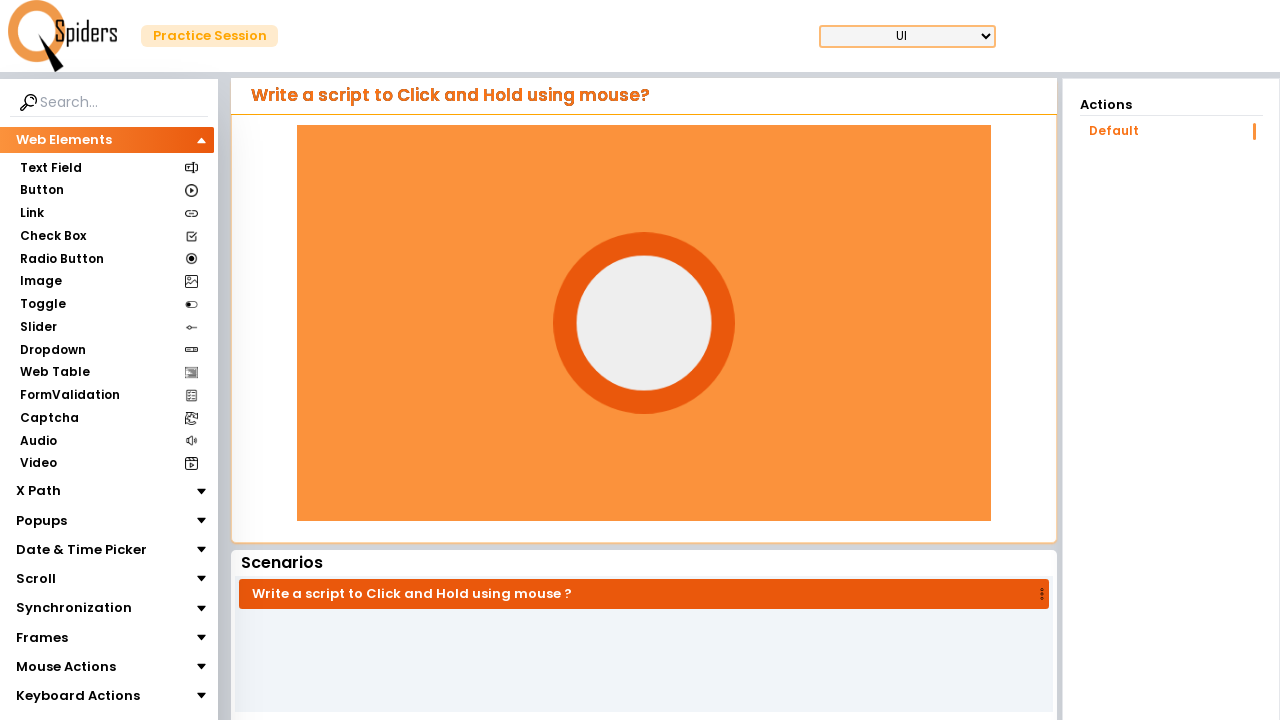

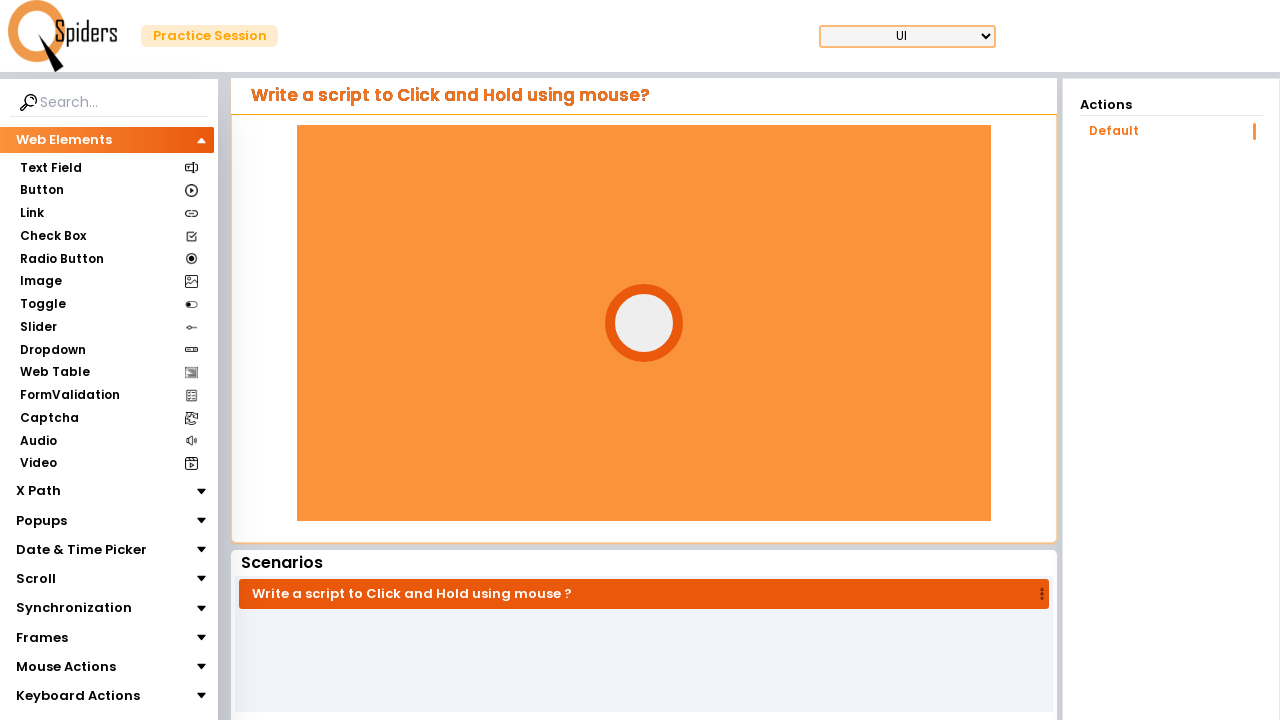